Navigates to the Hepsiburada e-commerce website homepage and waits for the page to load.

Starting URL: https://www.hepsiburada.com

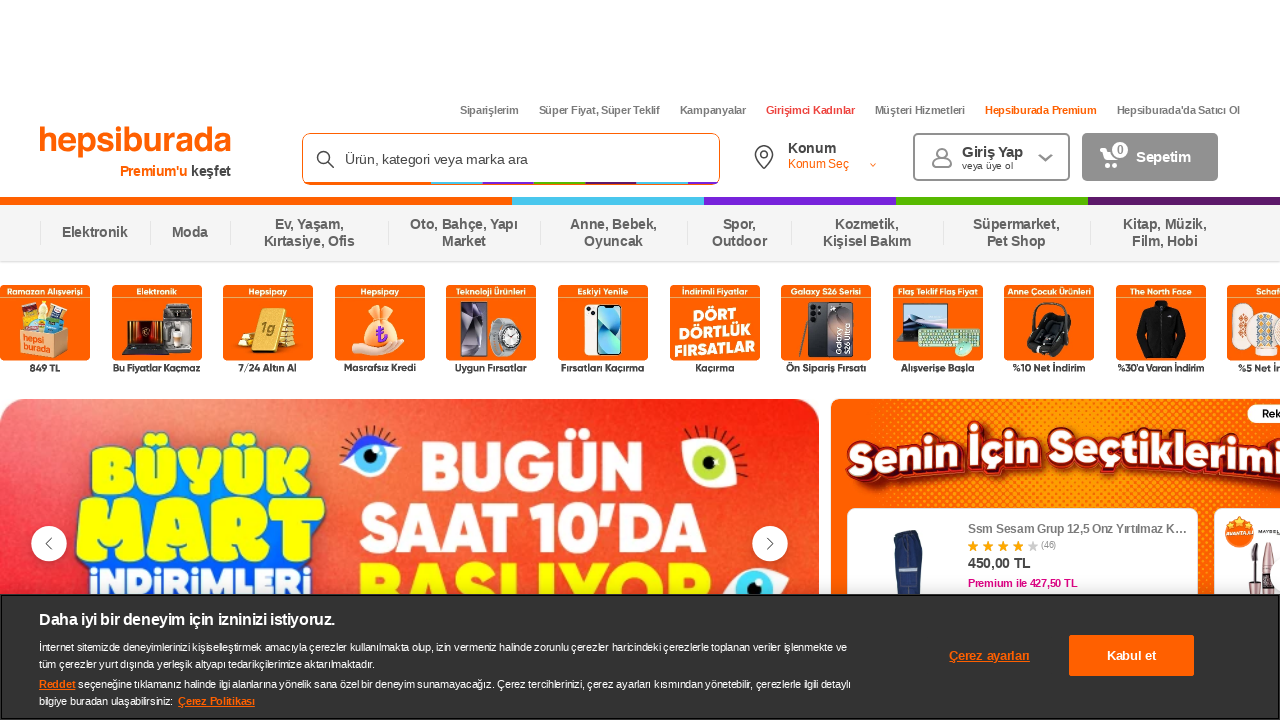

Waited for Hepsiburada homepage to load (domcontentloaded state reached)
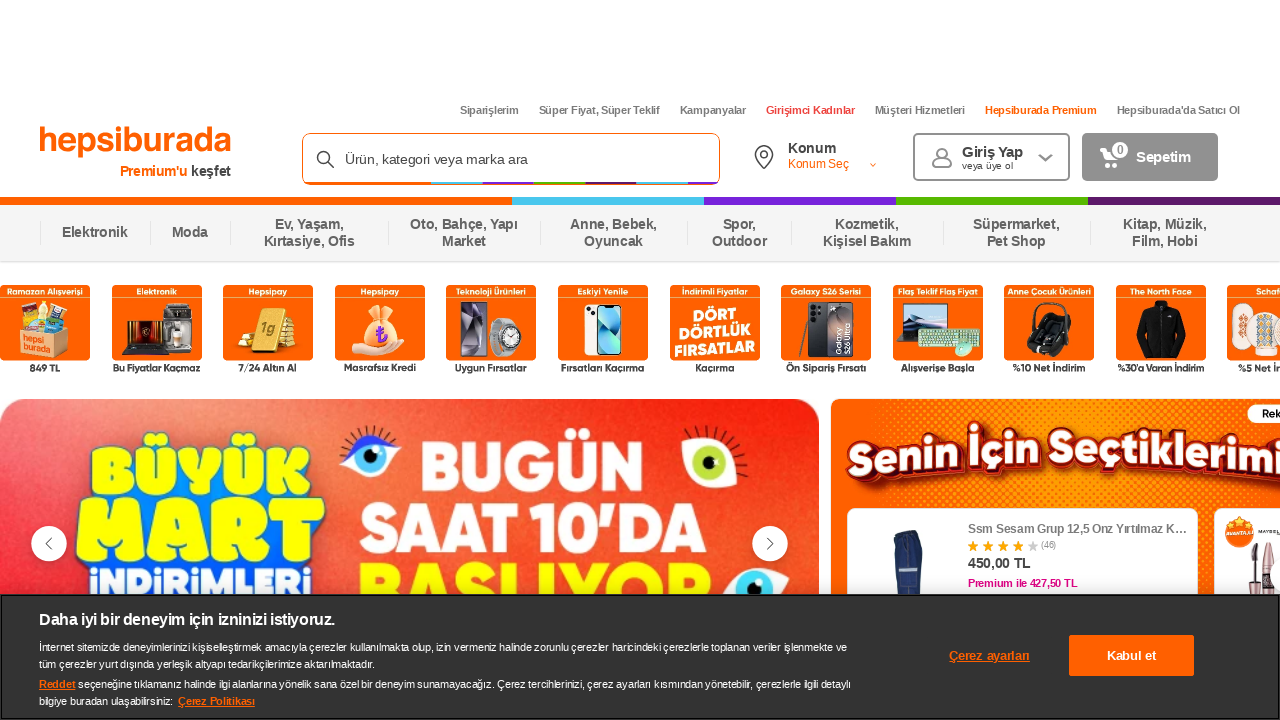

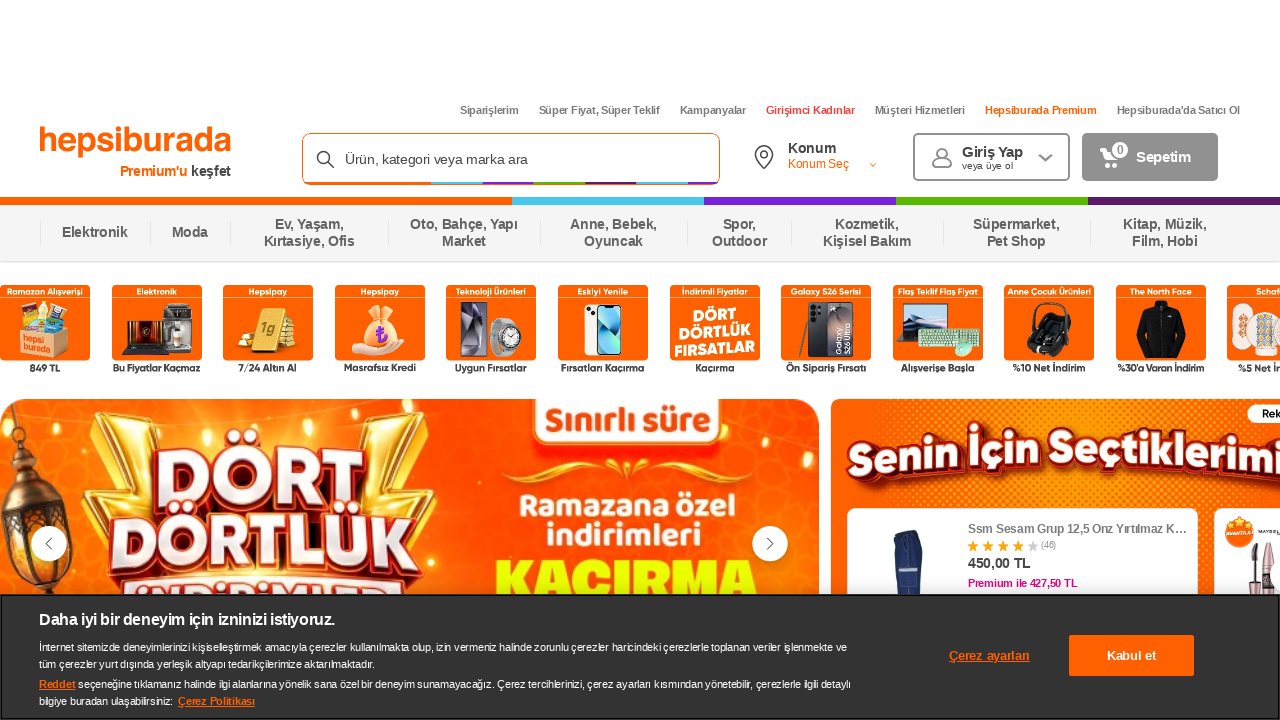